Tests file upload functionality by uploading a text file to the upload form and verifying the uploaded filename is displayed correctly on the confirmation page.

Starting URL: http://the-internet.herokuapp.com/upload

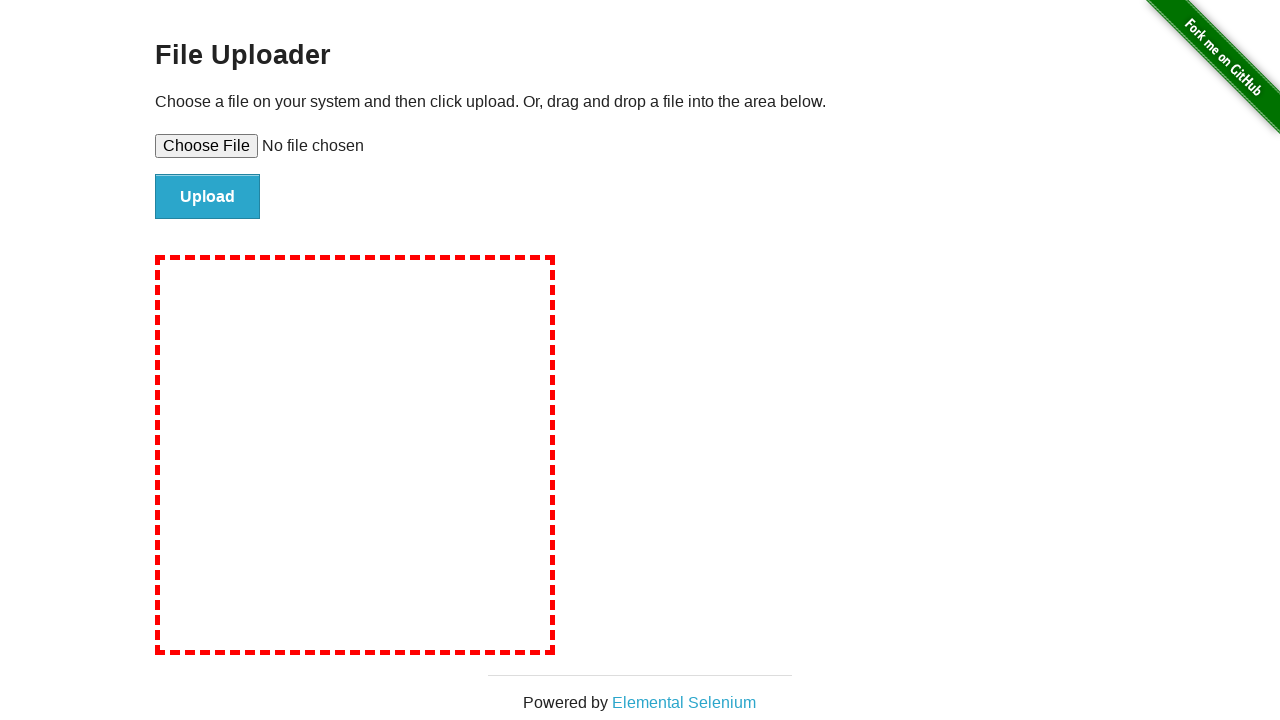

Set file input with test-upload-file.txt
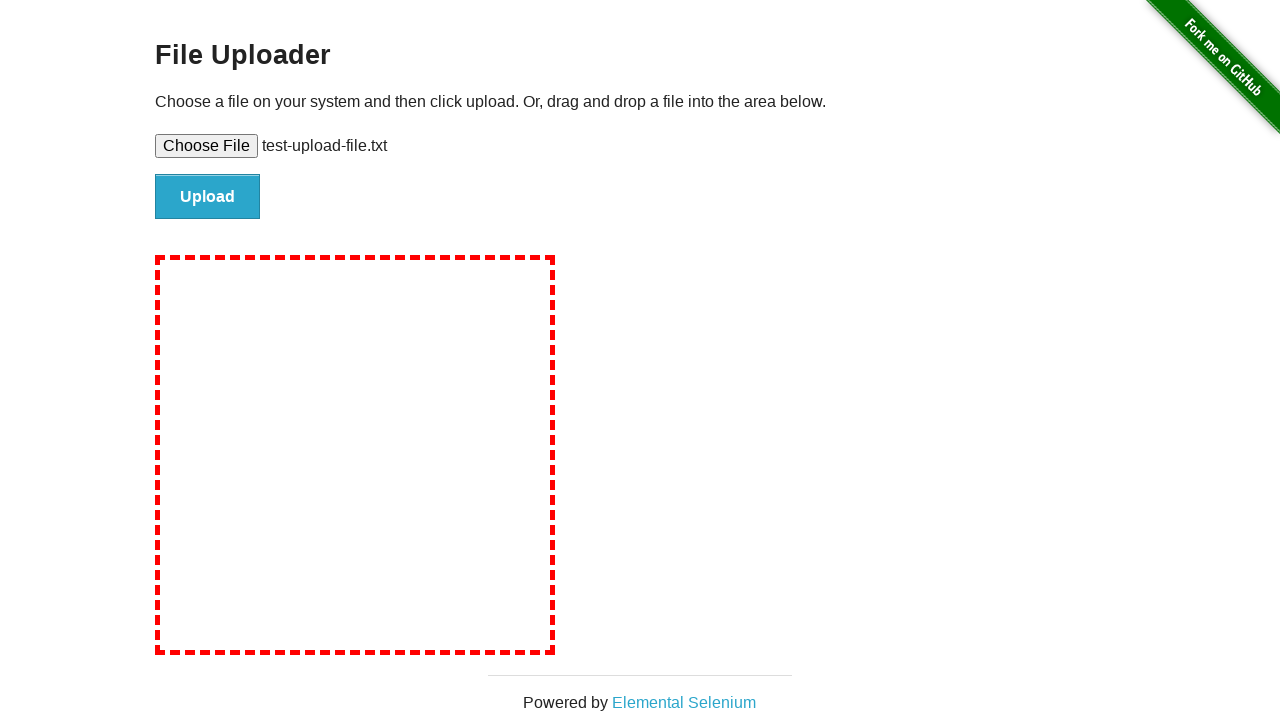

Clicked file submit button at (208, 197) on #file-submit
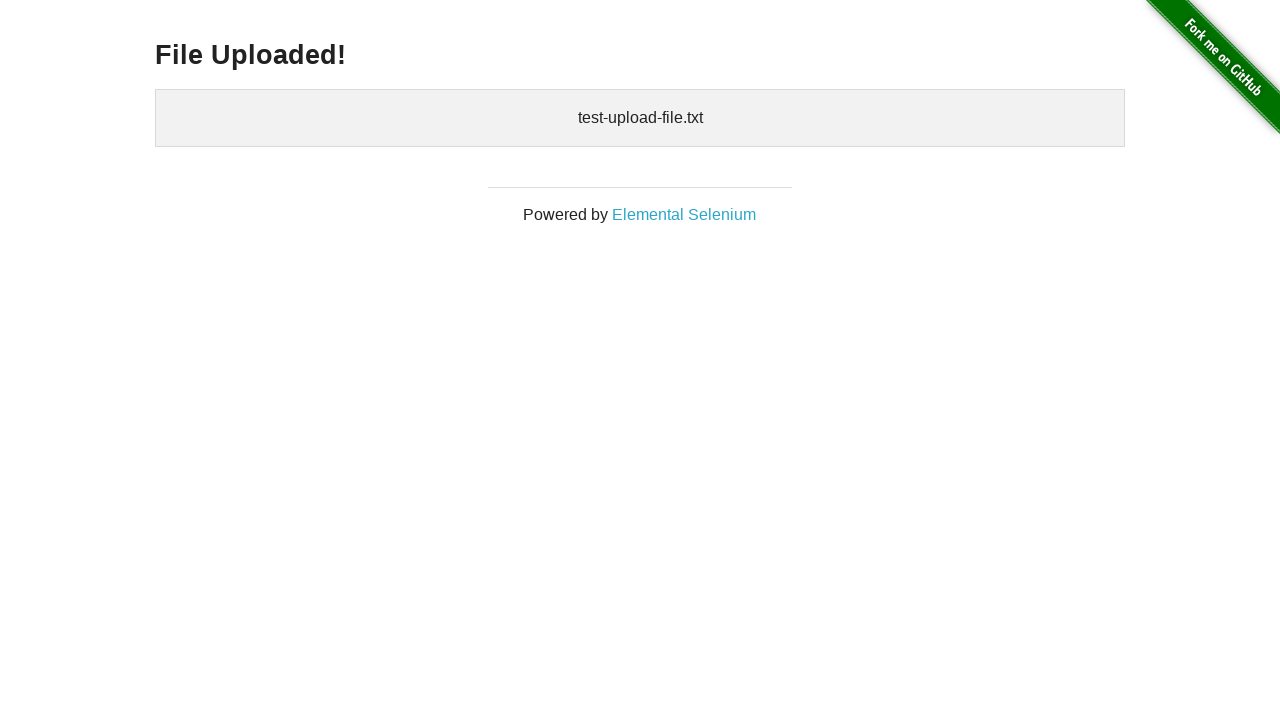

Confirmation page loaded with uploaded files section
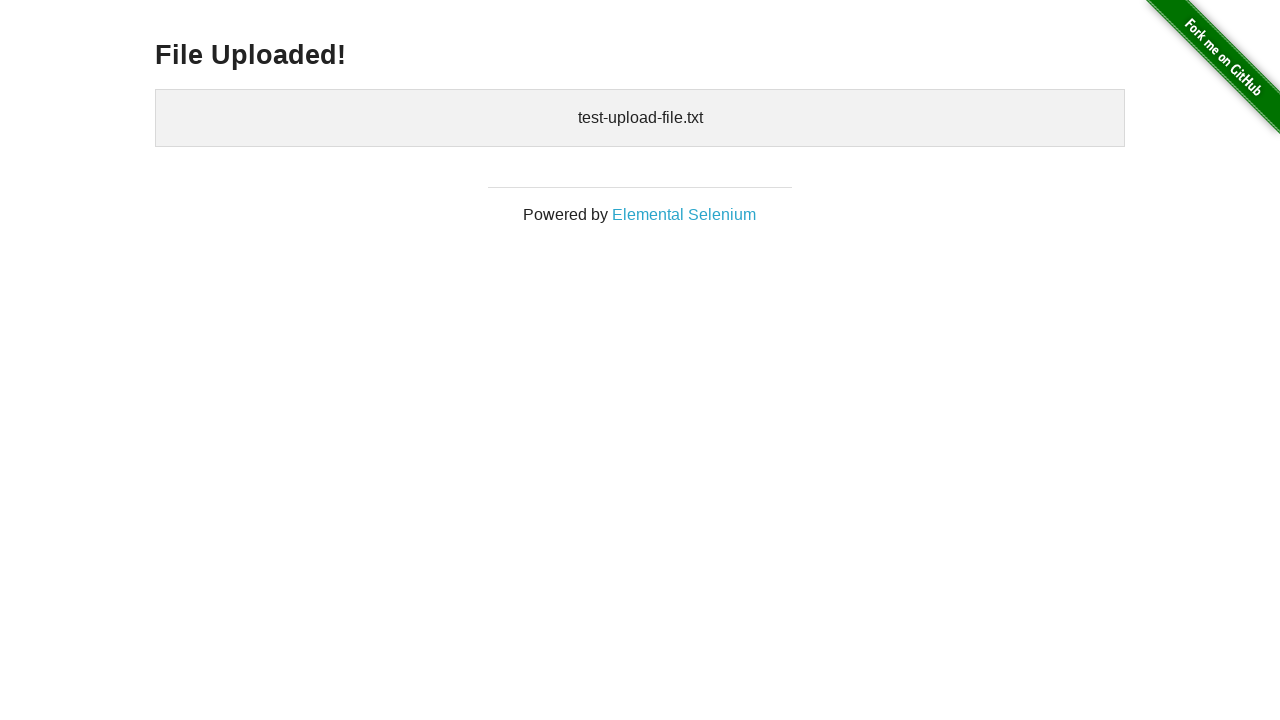

Retrieved uploaded files text content
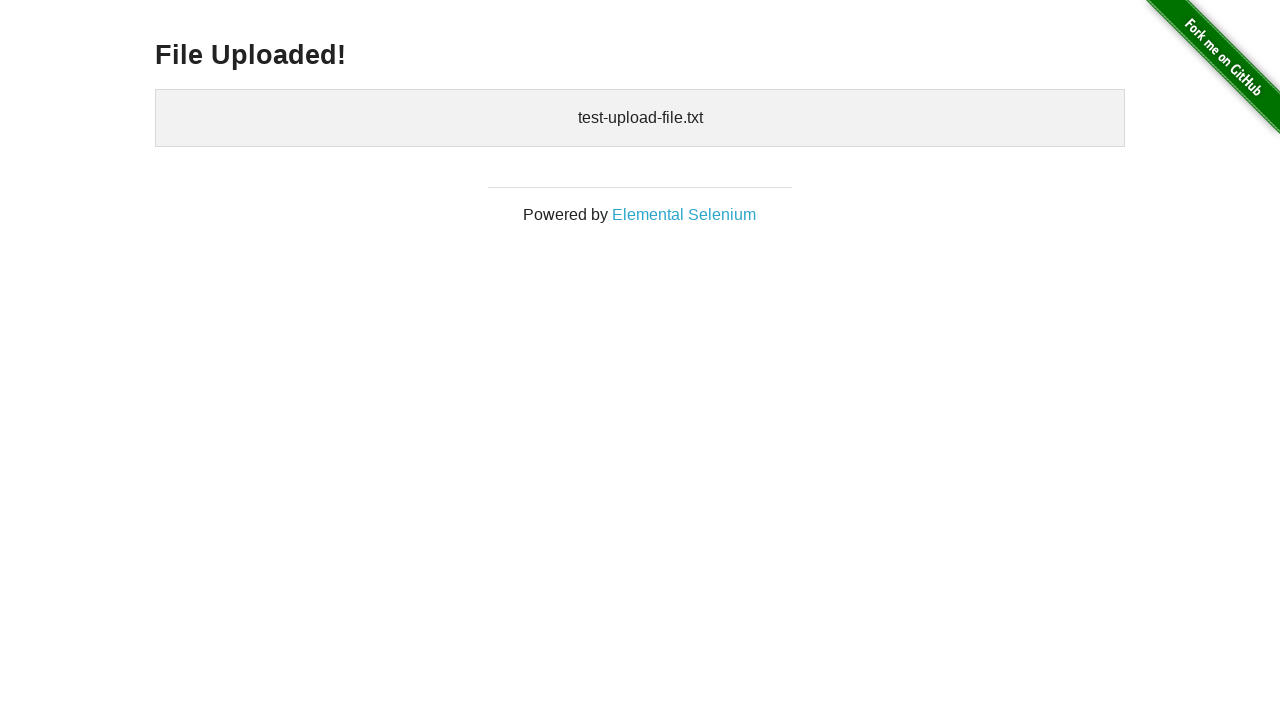

Verified that test-upload-file.txt appears in uploaded files
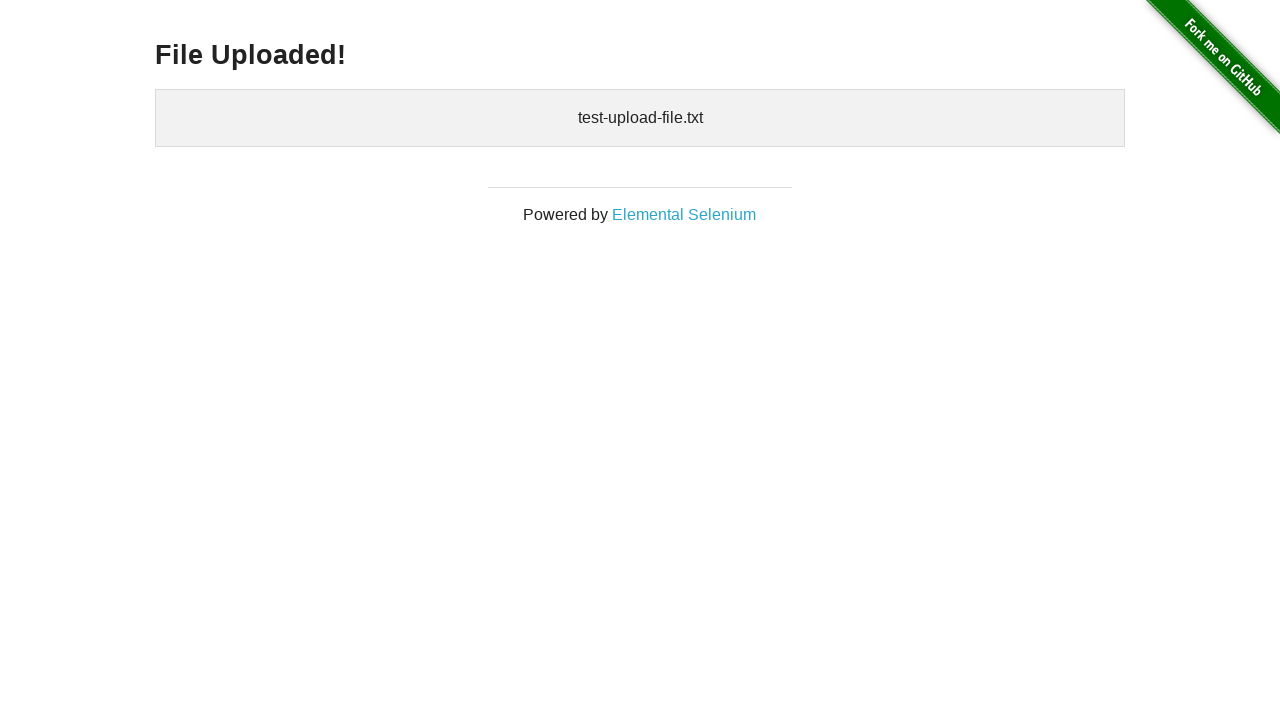

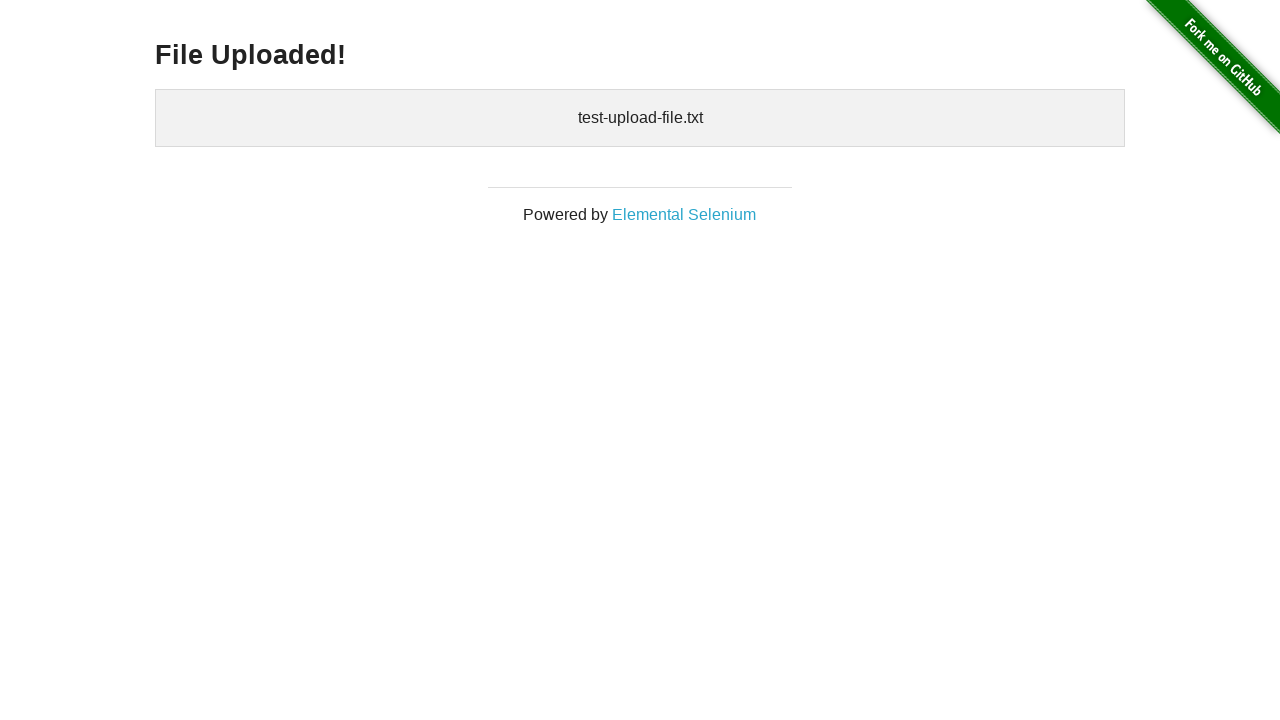